Tests right-click (context click) functionality on a button element by performing a right-click action and verifying the interaction works on the DemoQA buttons page.

Starting URL: https://demoqa.com/buttons

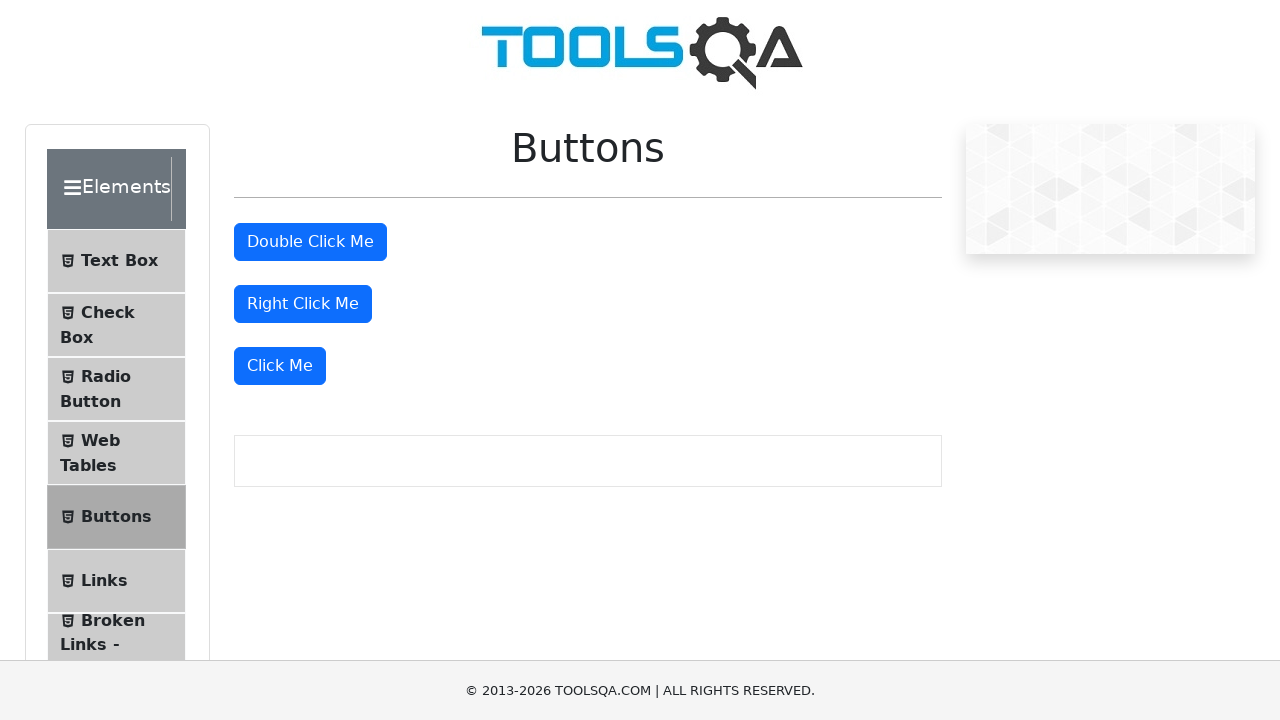

Waited for right-click button to be visible
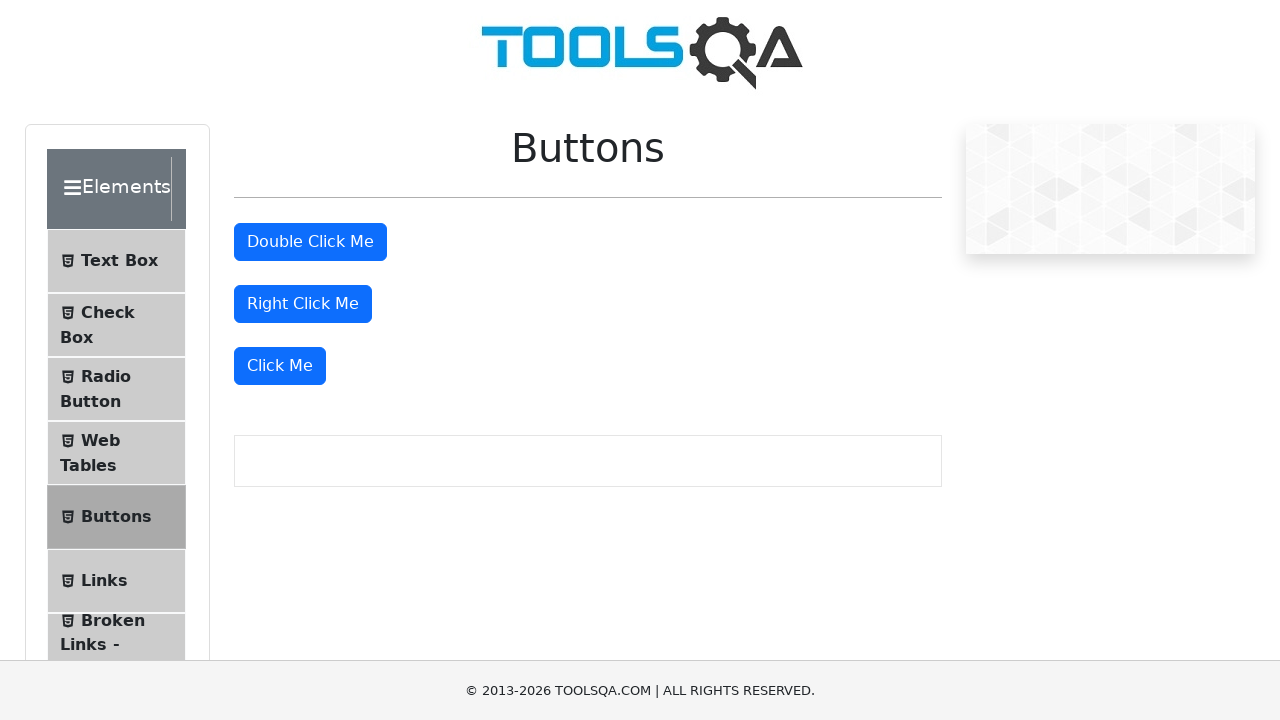

Performed right-click (context click) on the button element at (303, 304) on #rightClickBtn
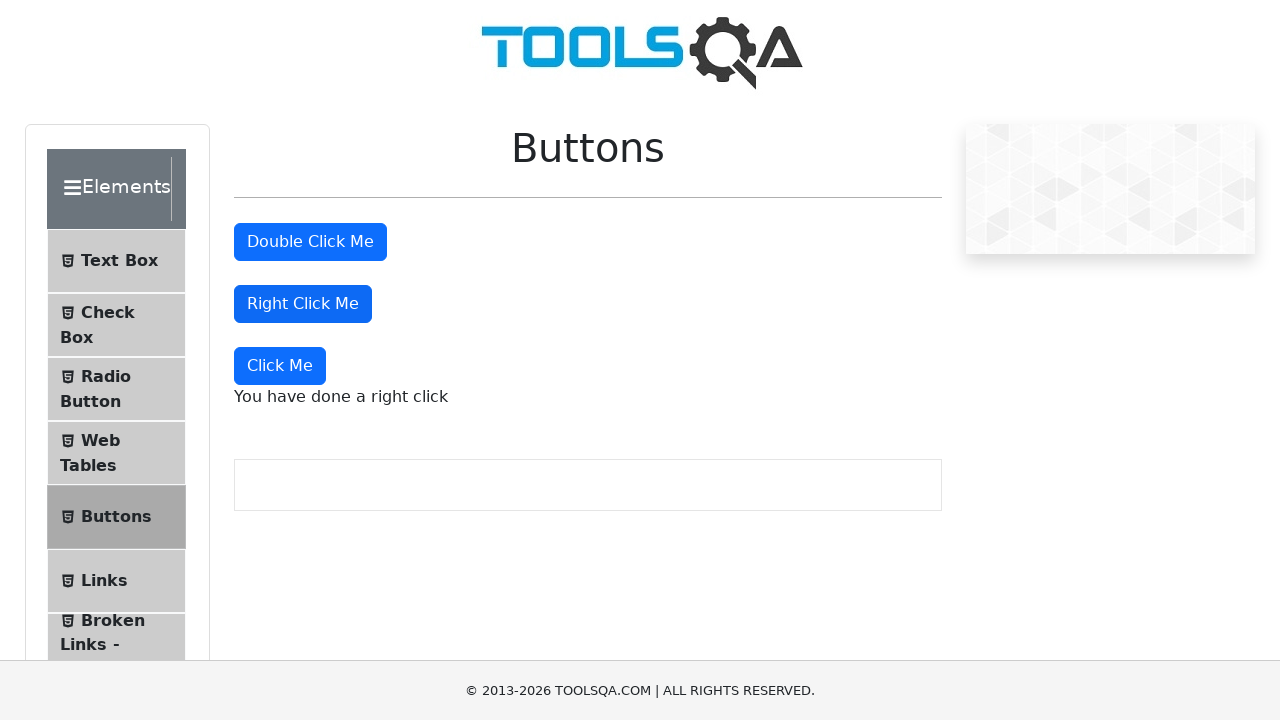

Right-click message appeared, confirming context click interaction worked
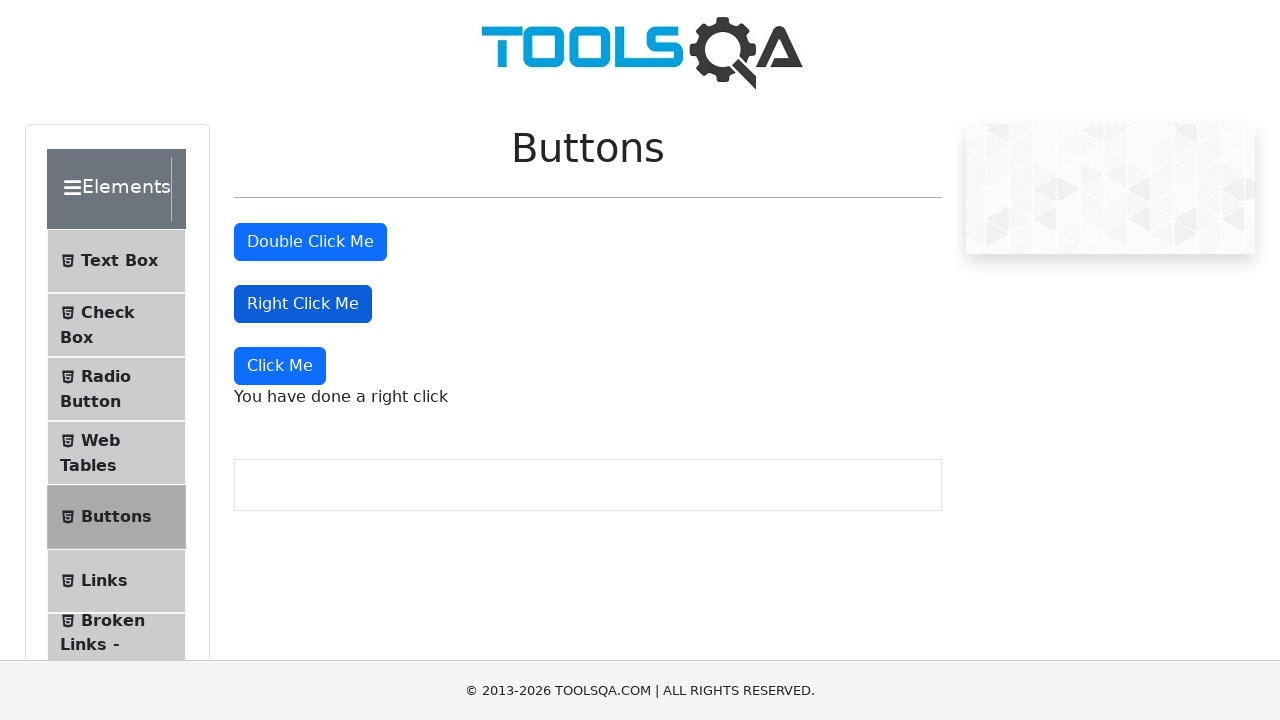

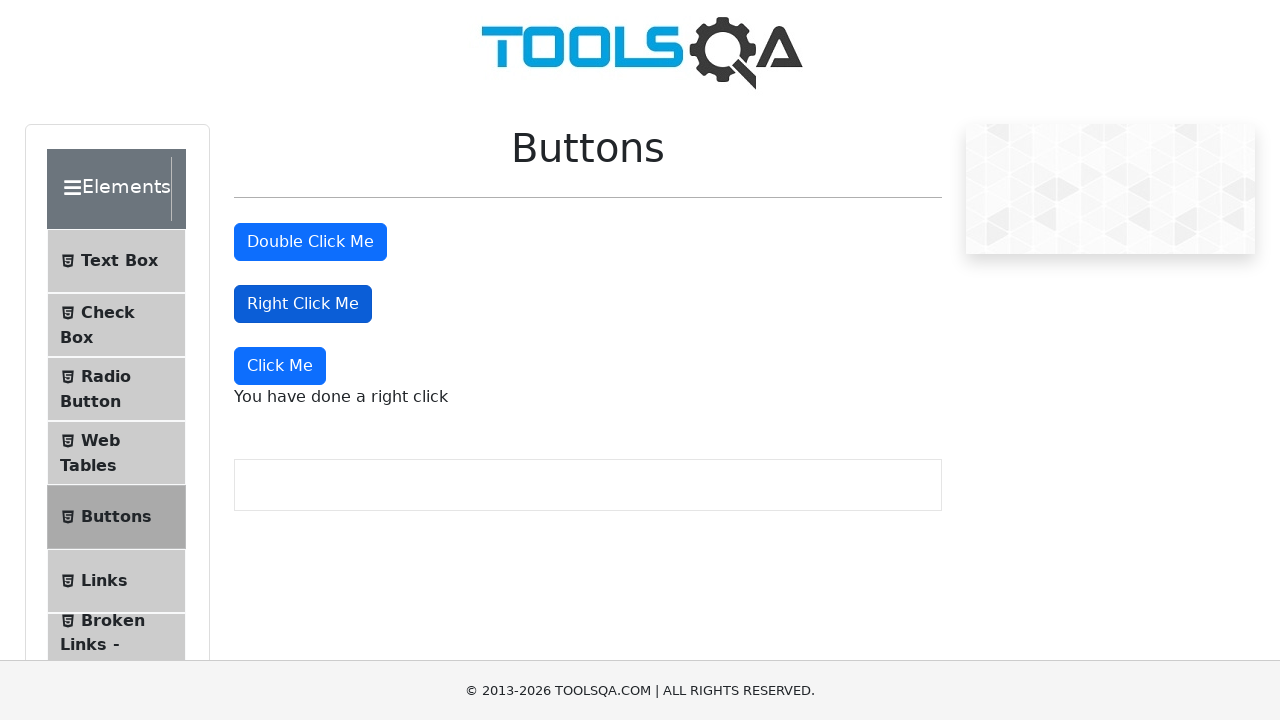